Navigates to a game page and performs a click action at a specific offset position on the page

Starting URL: https://www.pragmaticplay.com/en/games/gates-of-olympus/?gamelang=en&cur=USD

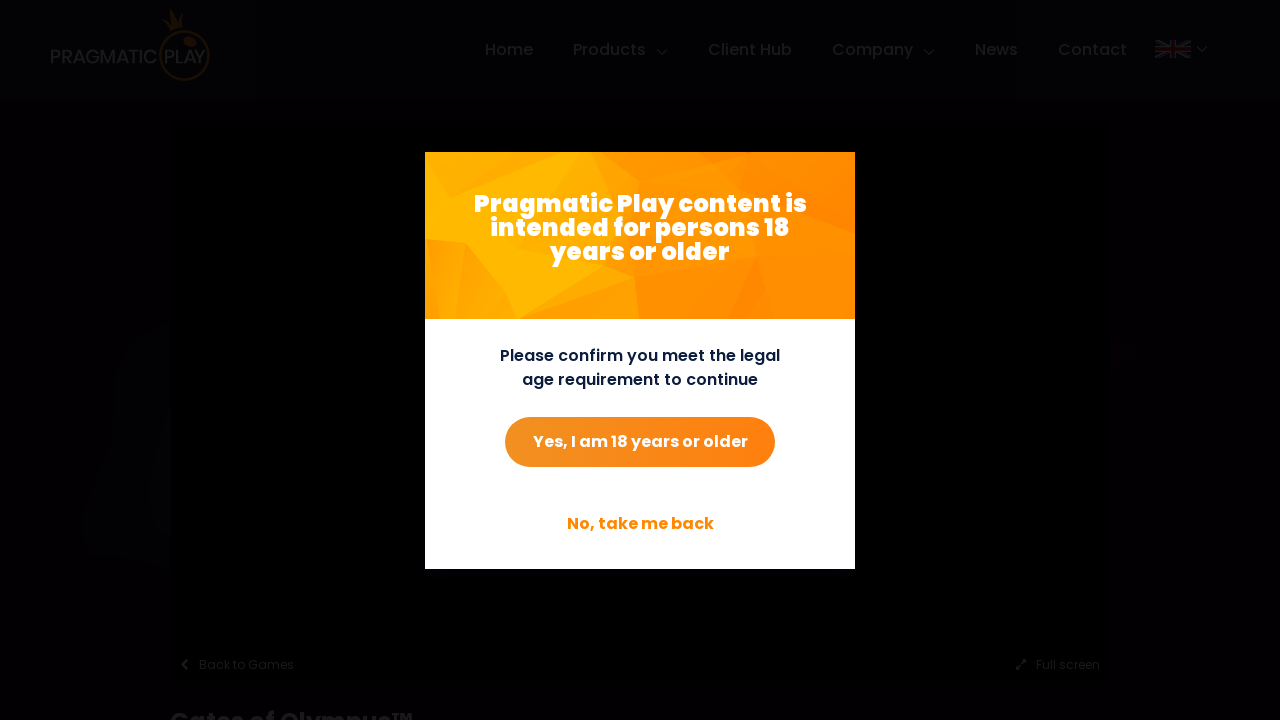

Clicked at offset position (10, 20) on the Gates of Olympus game page at (10, 20)
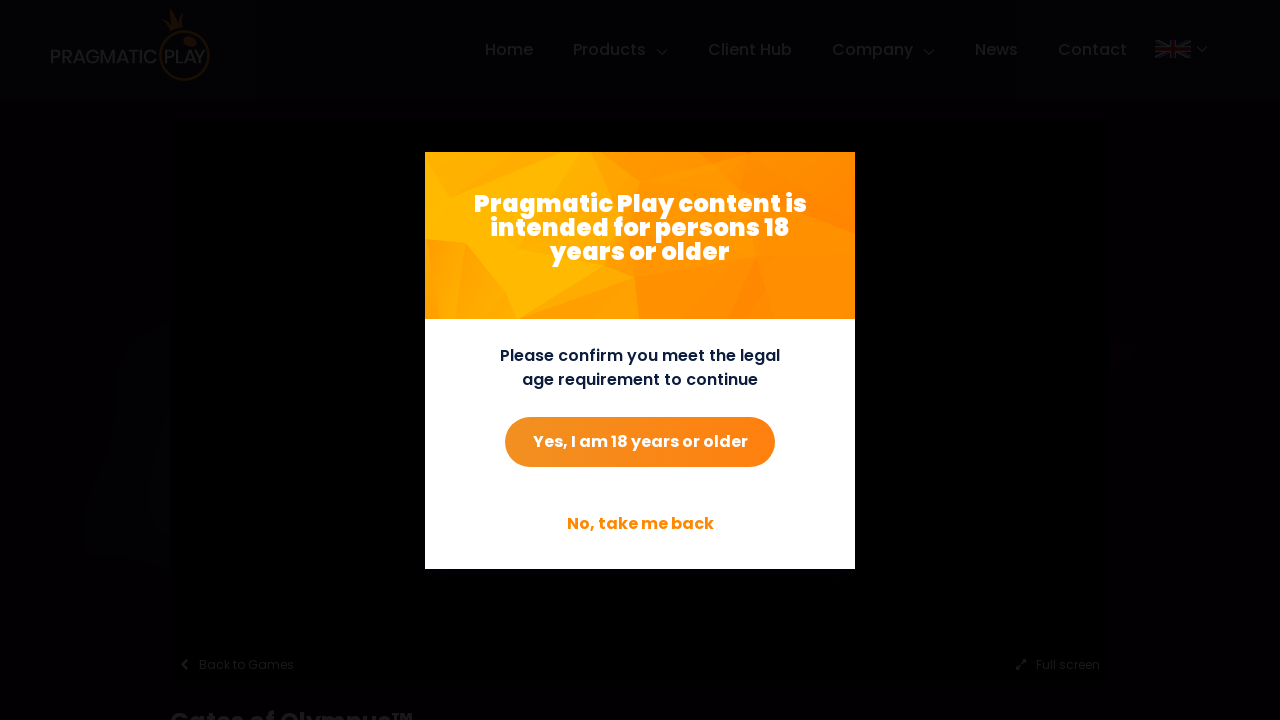

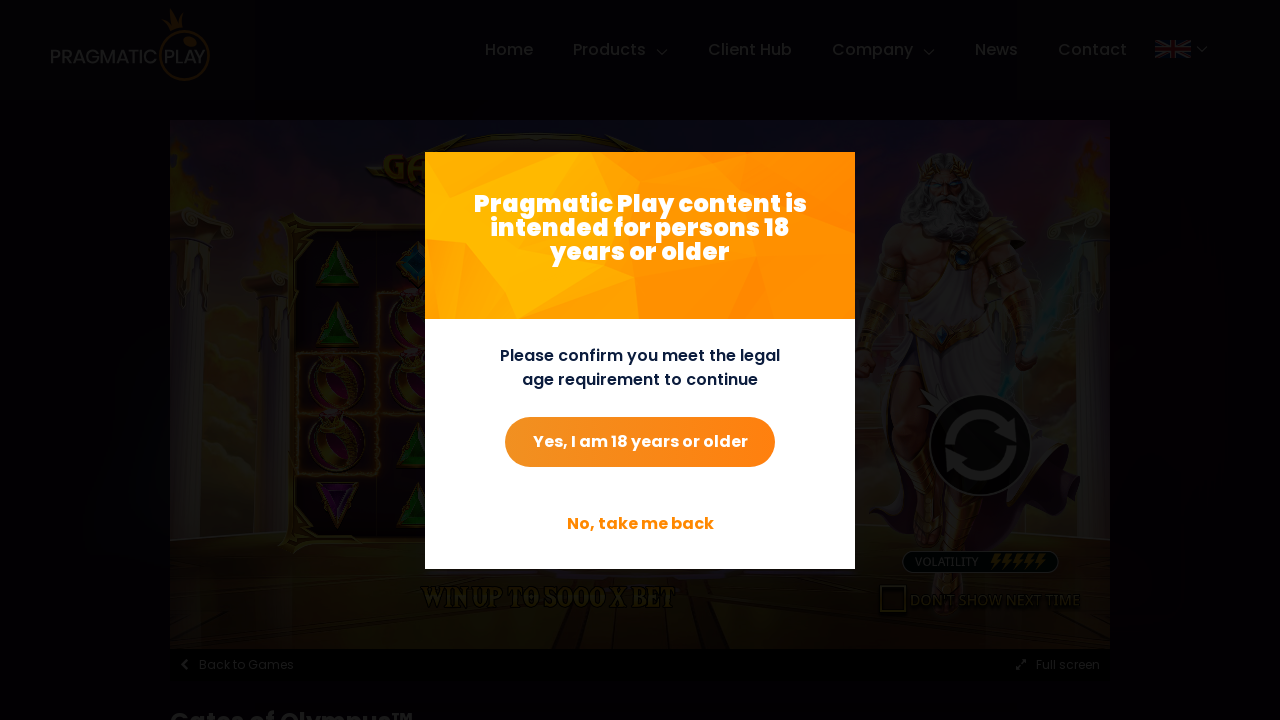